Tests clicking the "Impressive" radio button and verifies the selection result is displayed correctly

Starting URL: https://demoqa.com/radio-button

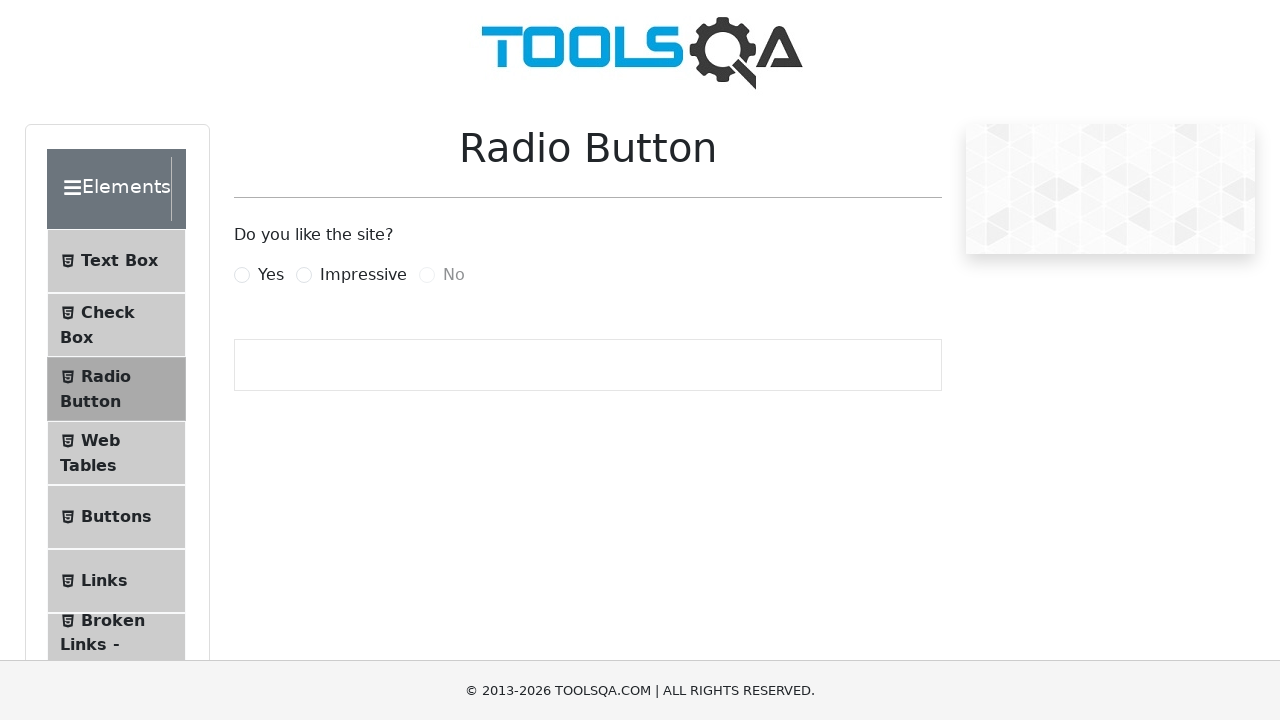

Navigated to radio button test page
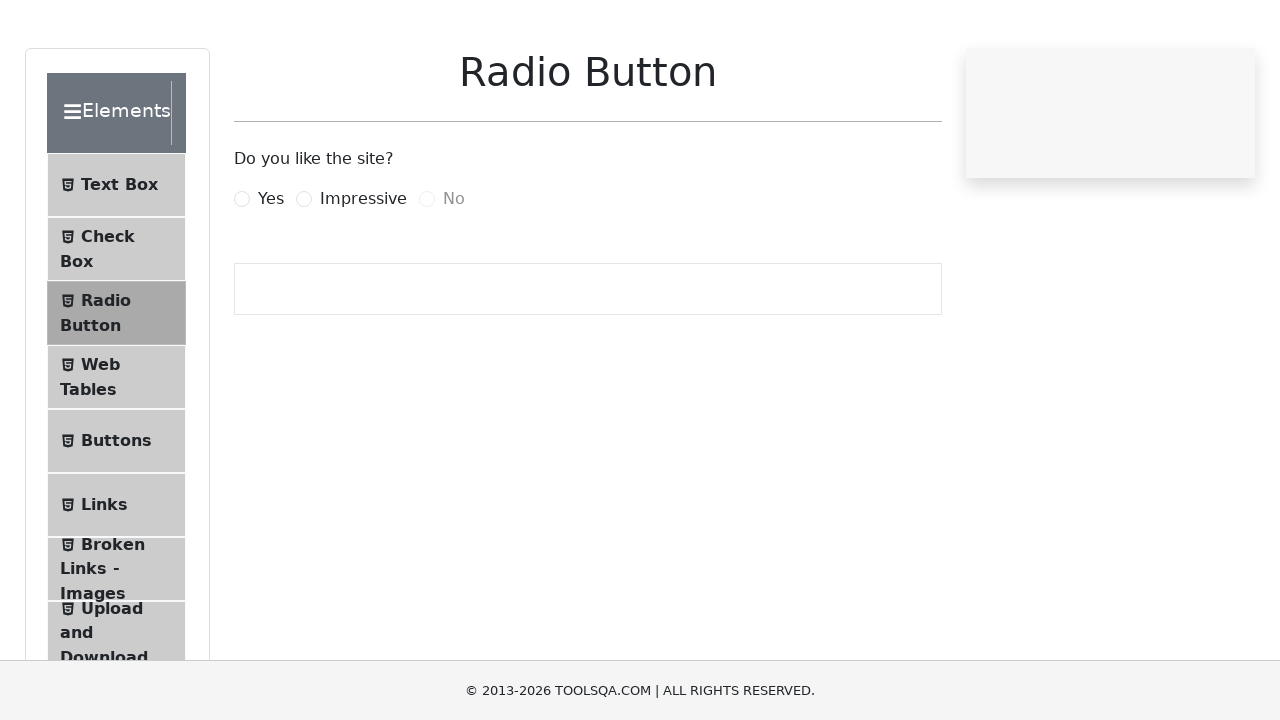

Clicked on the 'Impressive' radio button label at (363, 275) on label[for='impressiveRadio']
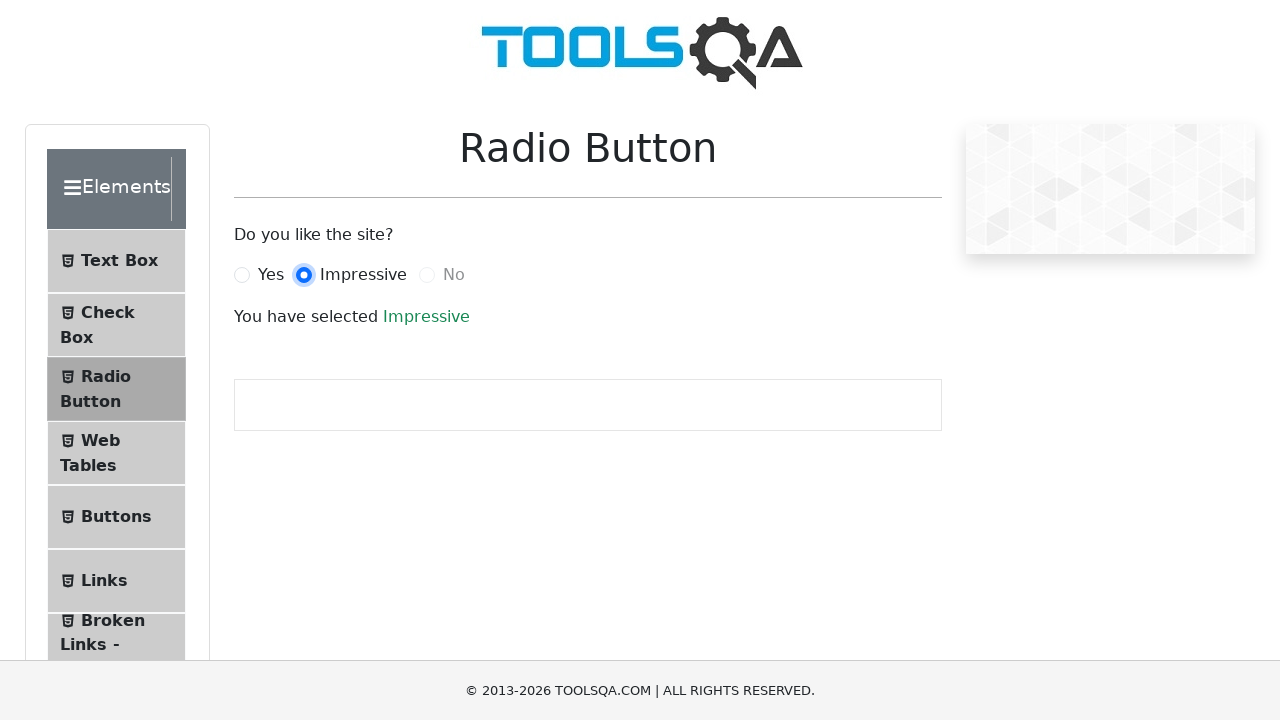

Verified selection result text 'You have selected Impressive' is displayed
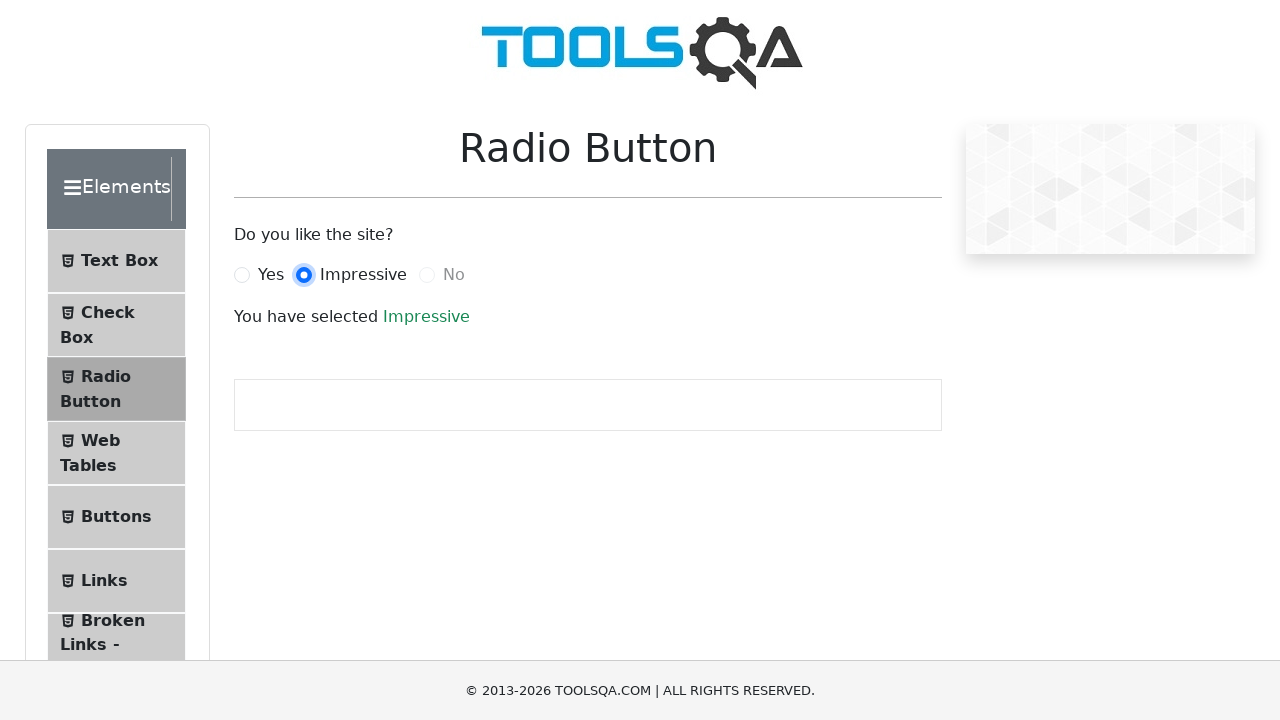

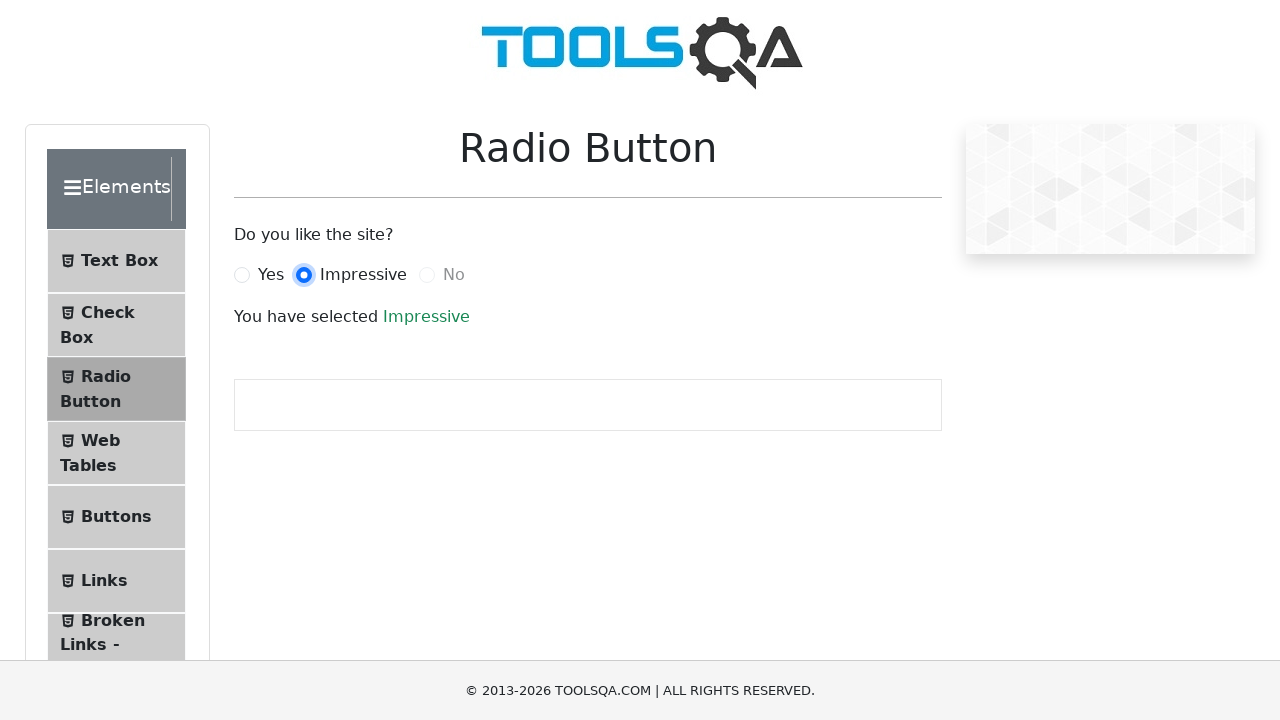